Tests radio button selection by clicking on Radio 3 and validating the selection state

Starting URL: https://antoniotrindade.com.br/treinoautomacao/elementsweb.html

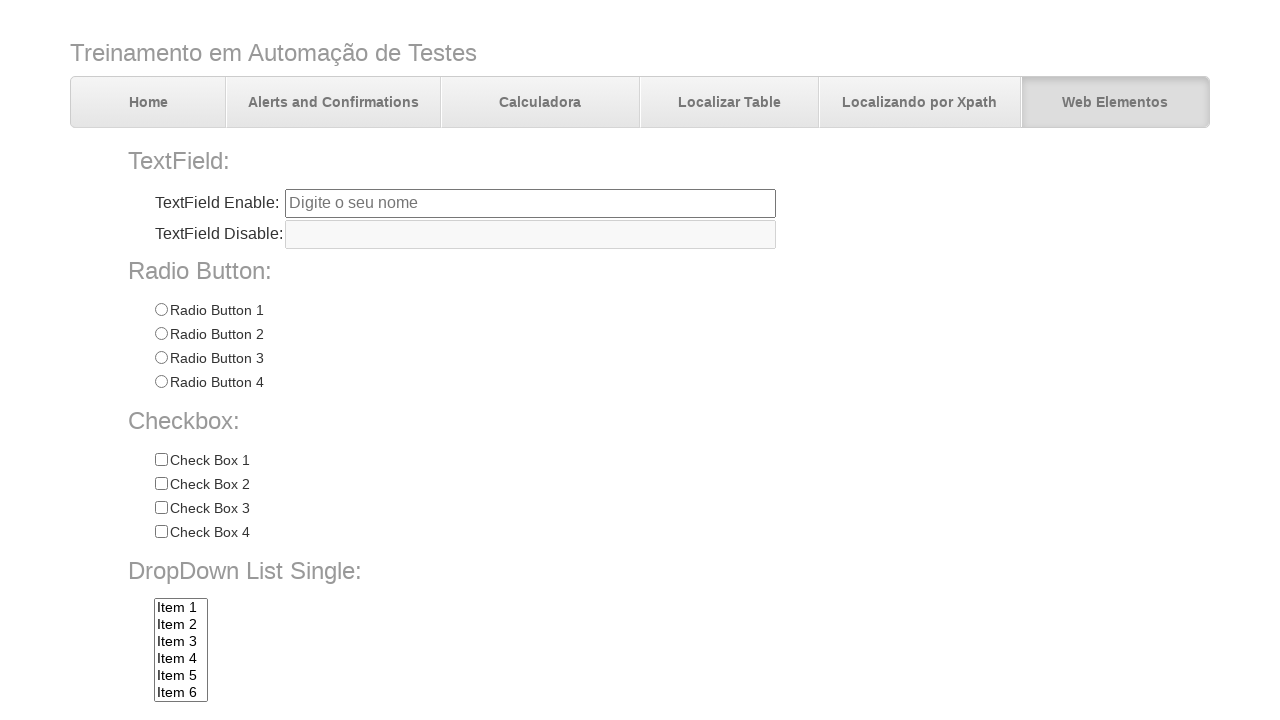

Navigated to test page
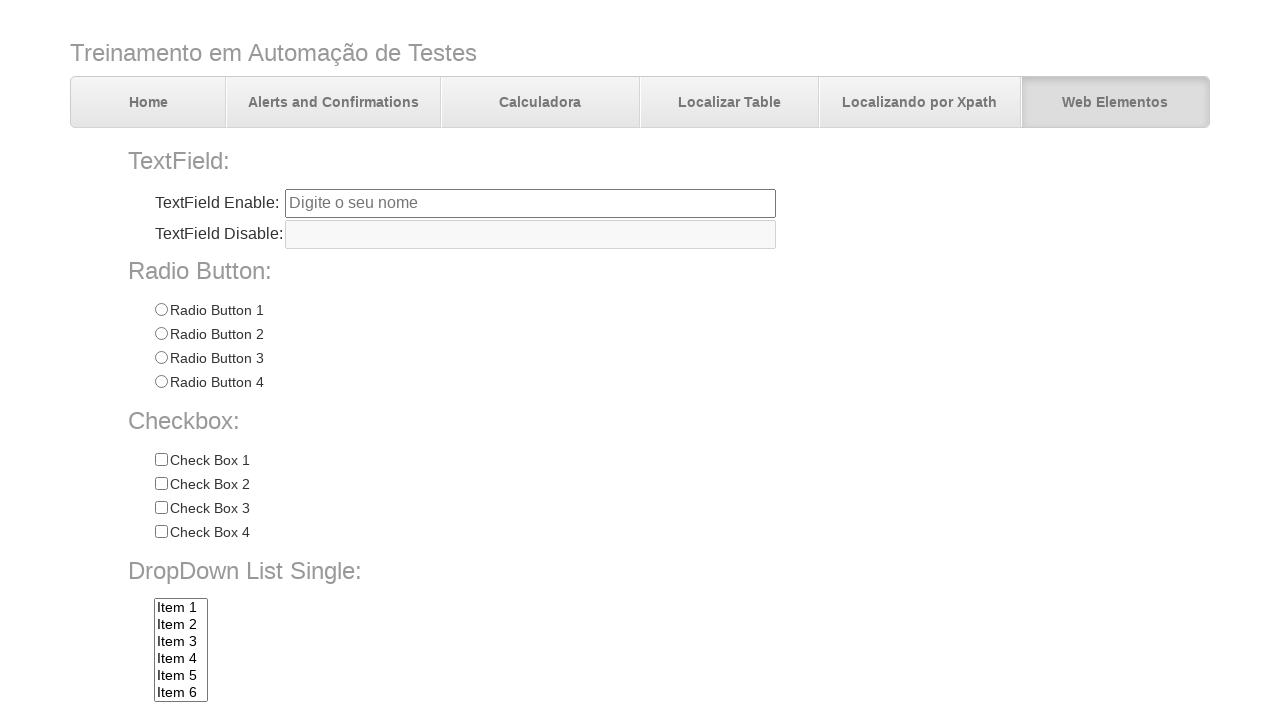

Clicked on Radio 3 button at (161, 358) on input[name='radioGroup1'][value='Radio 3']
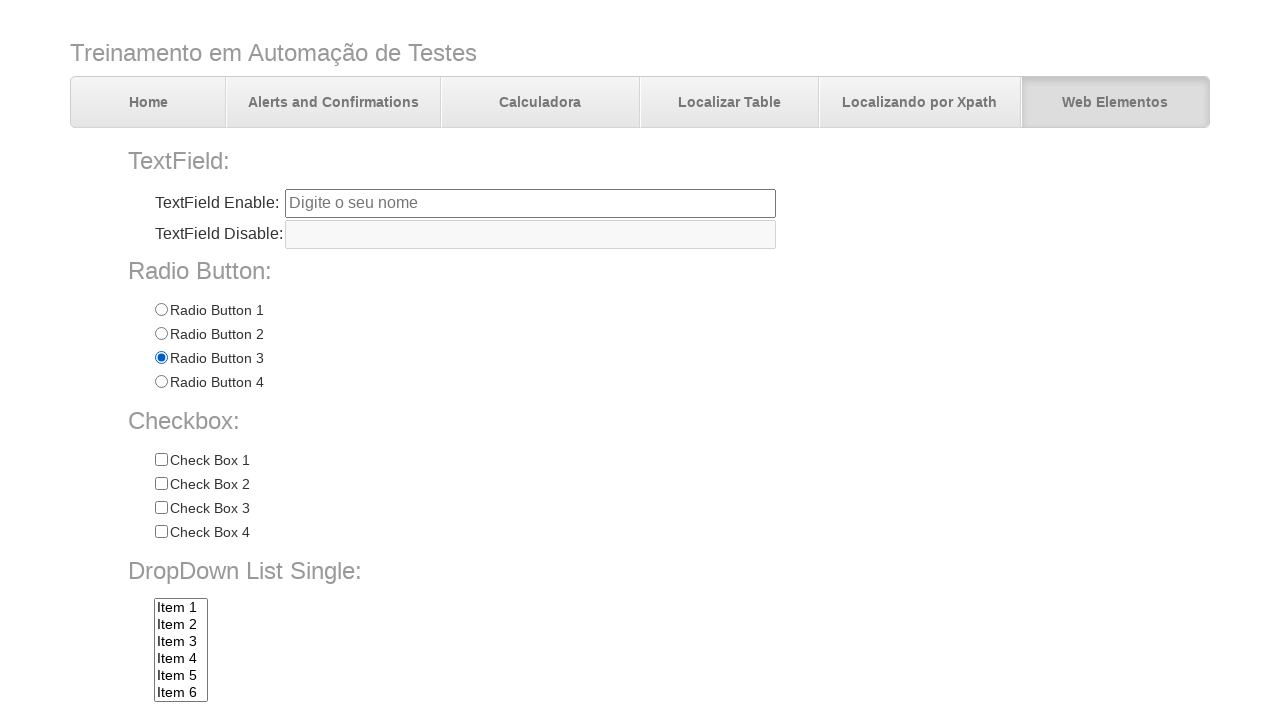

Verified Radio 1 is not checked
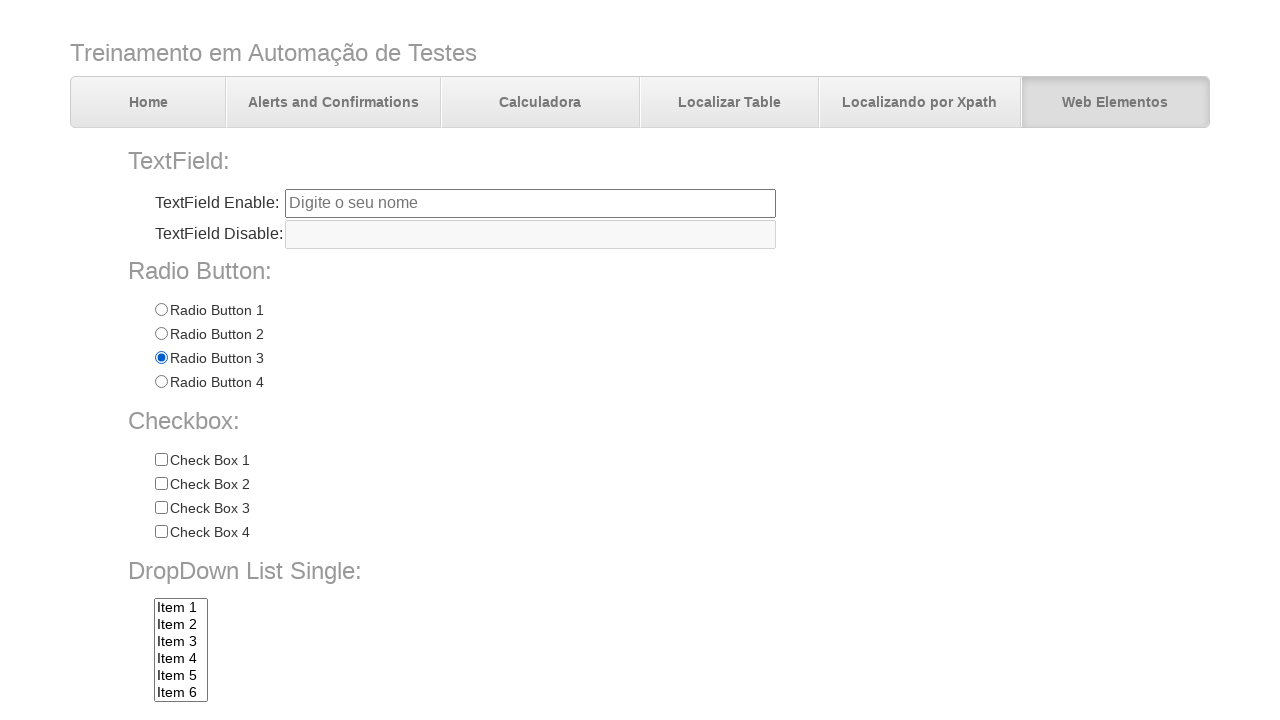

Verified Radio 2 is not checked
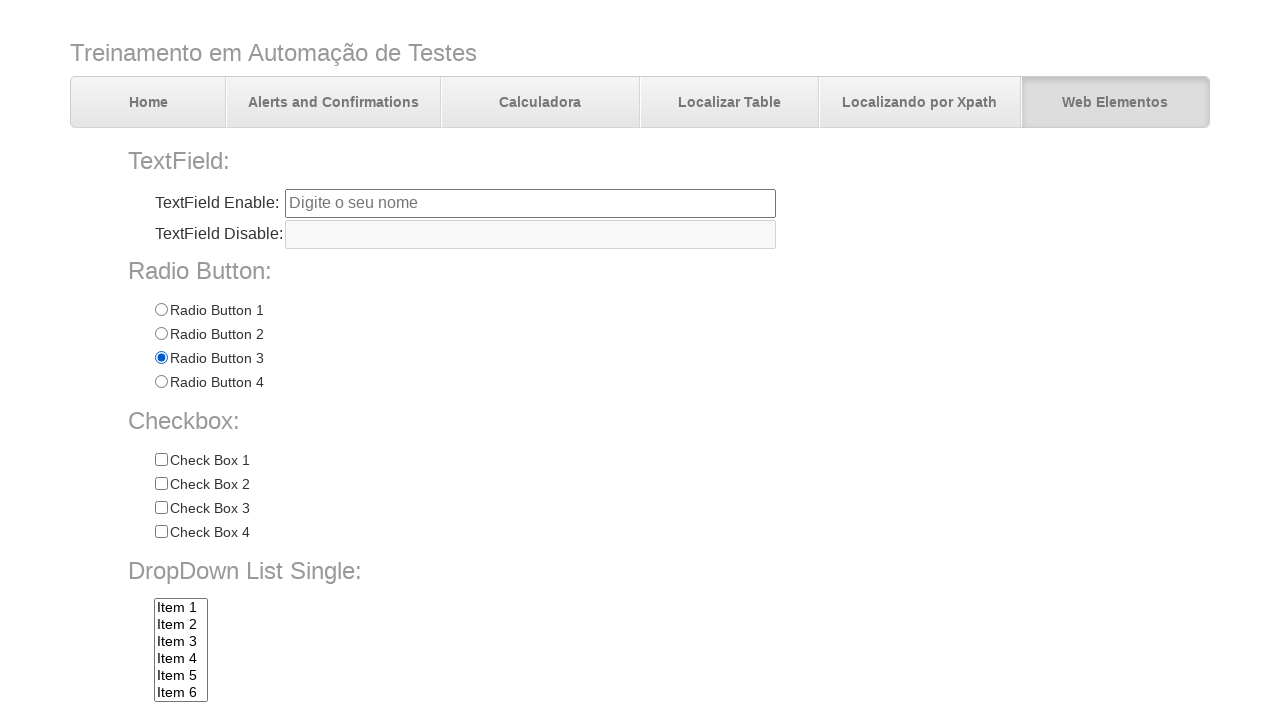

Verified Radio 3 is checked
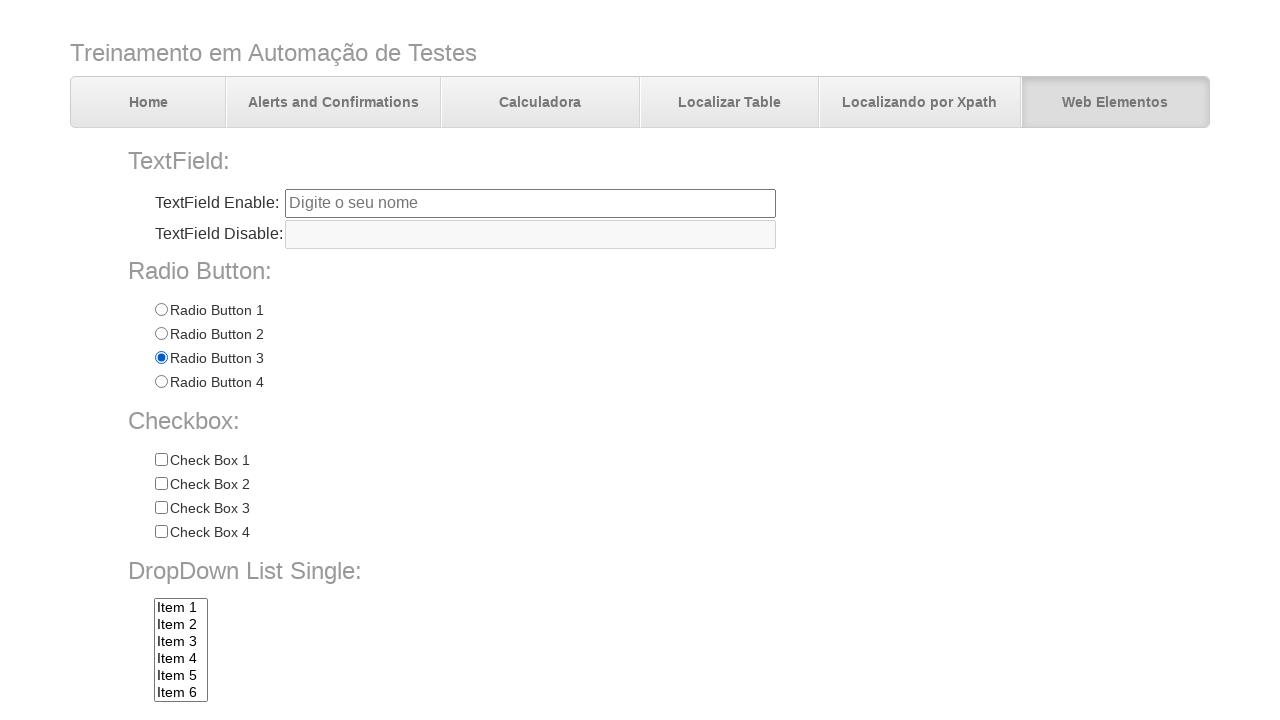

Verified Radio 4 is not checked
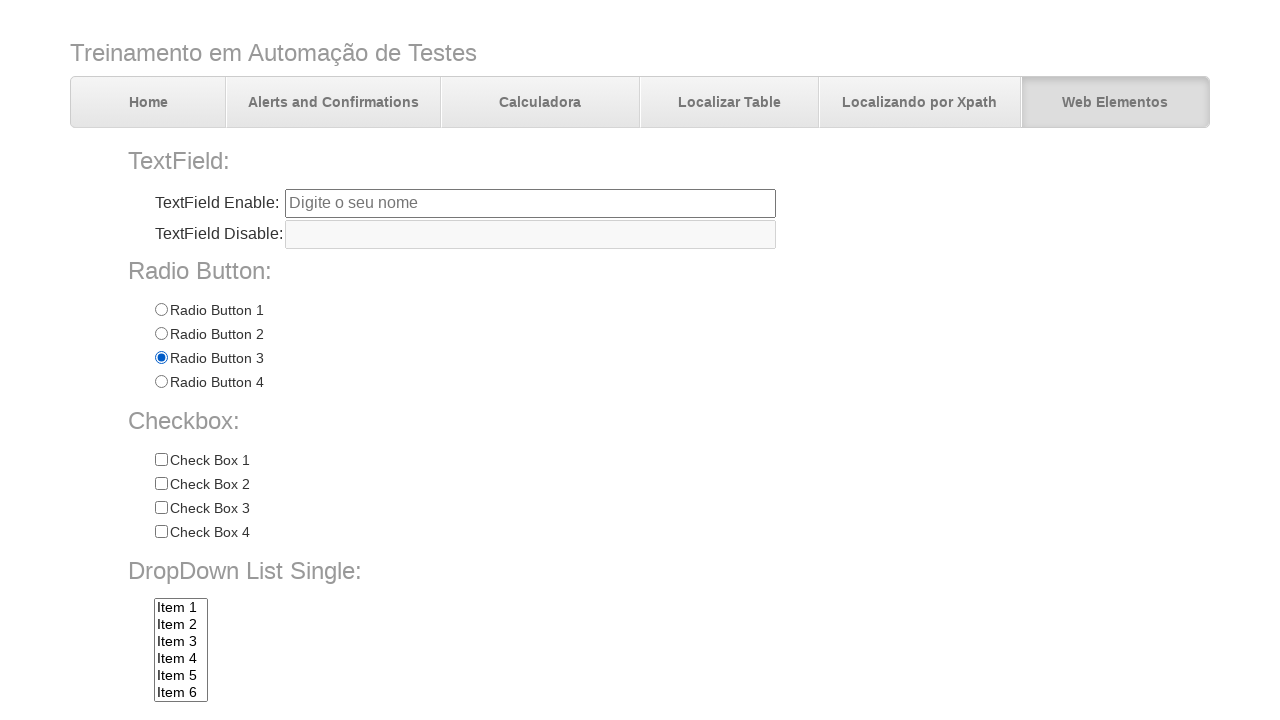

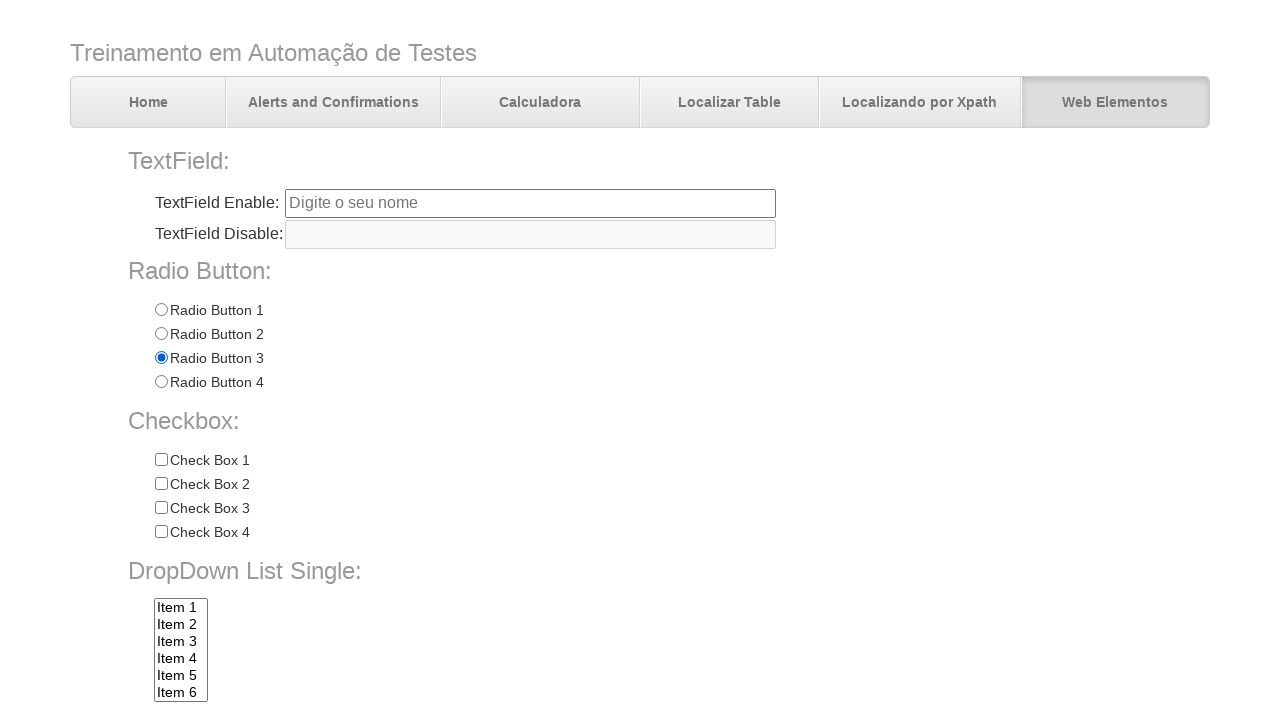